Tests various dropdown selection methods on LambdaTest's Selenium playground, including selecting by value, label, index, and multi-select functionality

Starting URL: https://www.lambdatest.com/selenium-playground/select-dropdown-demo

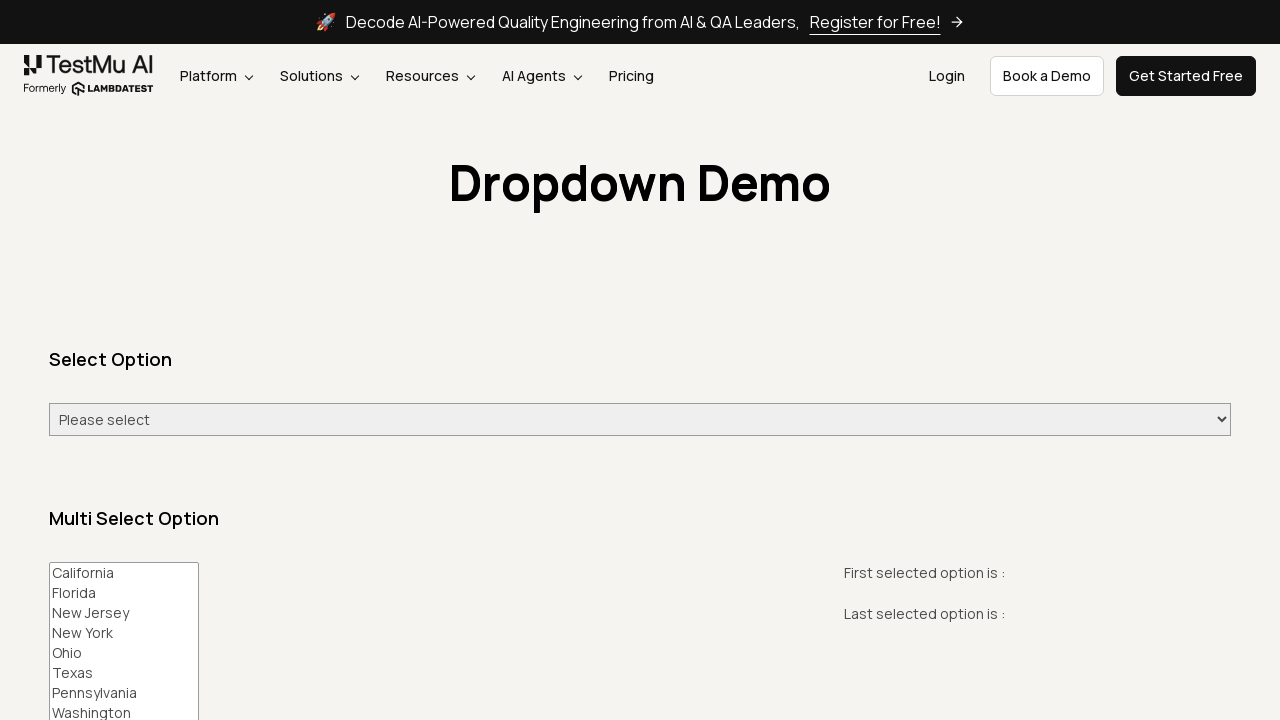

Selected 'Monday' from single dropdown by value on #select-demo >> nth=0
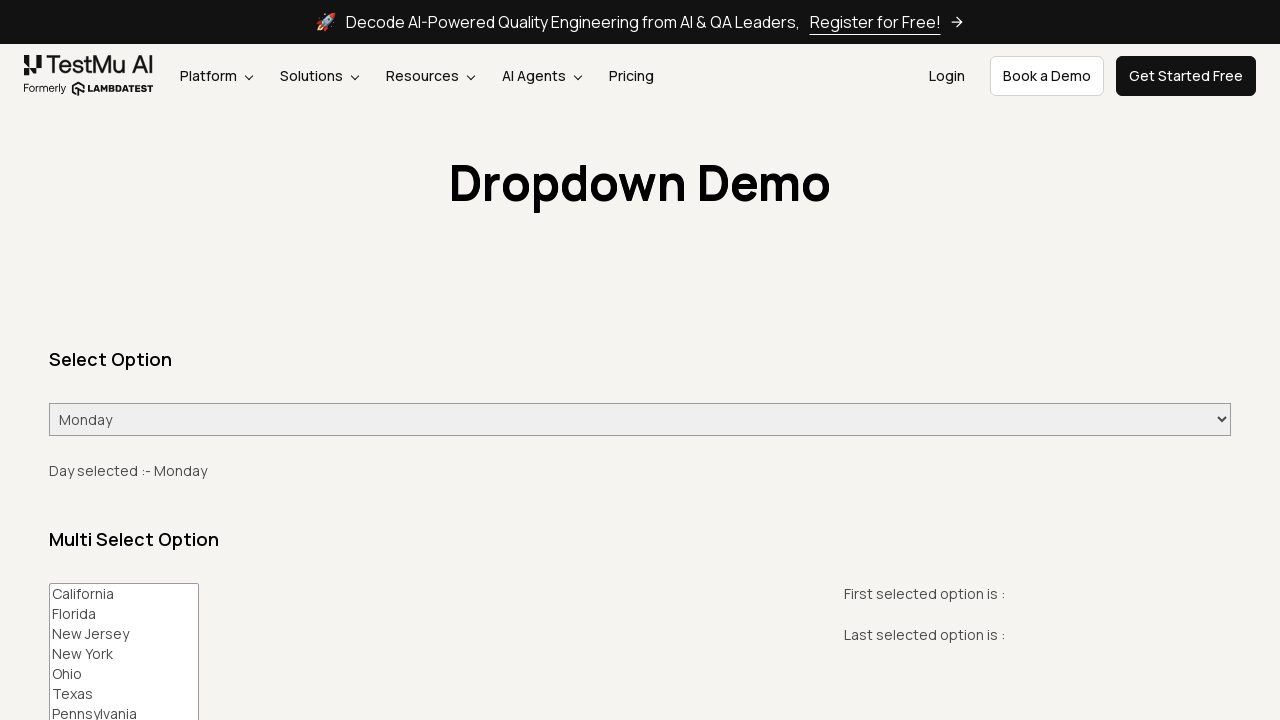

Selected 'Thursday' from dropdown by option text on #select-demo >> nth=0
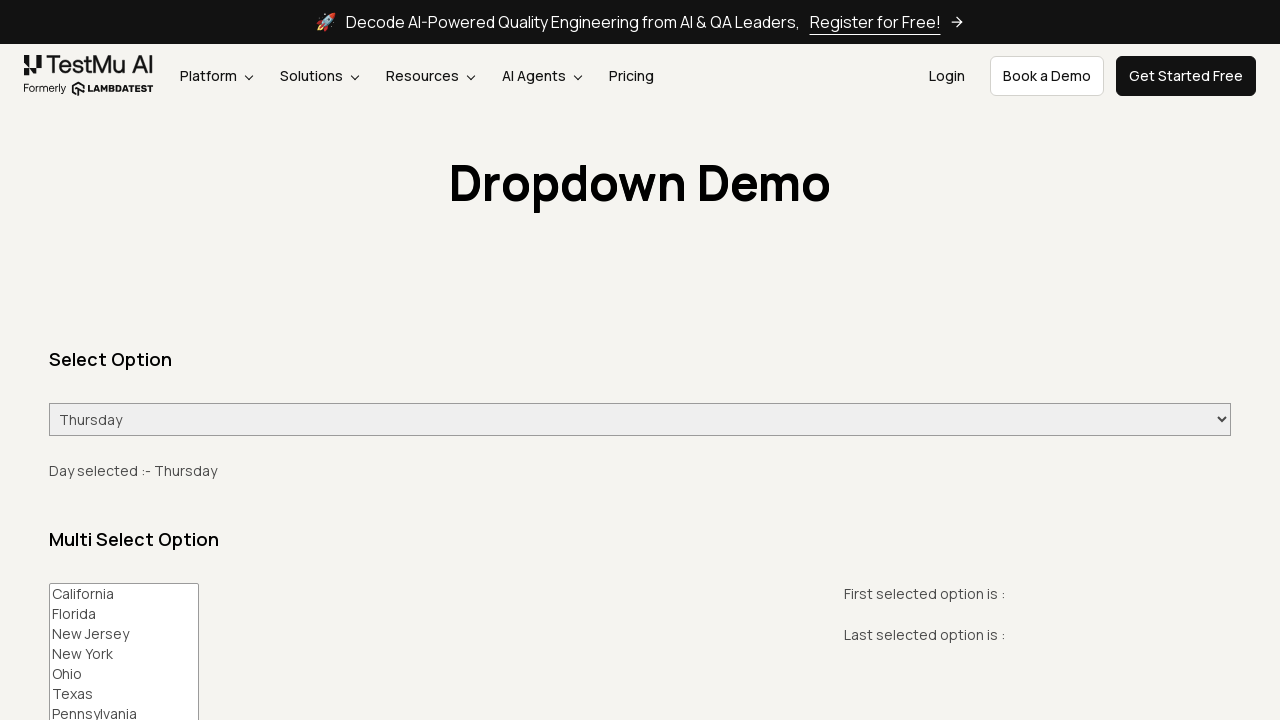

Selected 'Wednesday' from dropdown by label on #select-demo >> nth=0
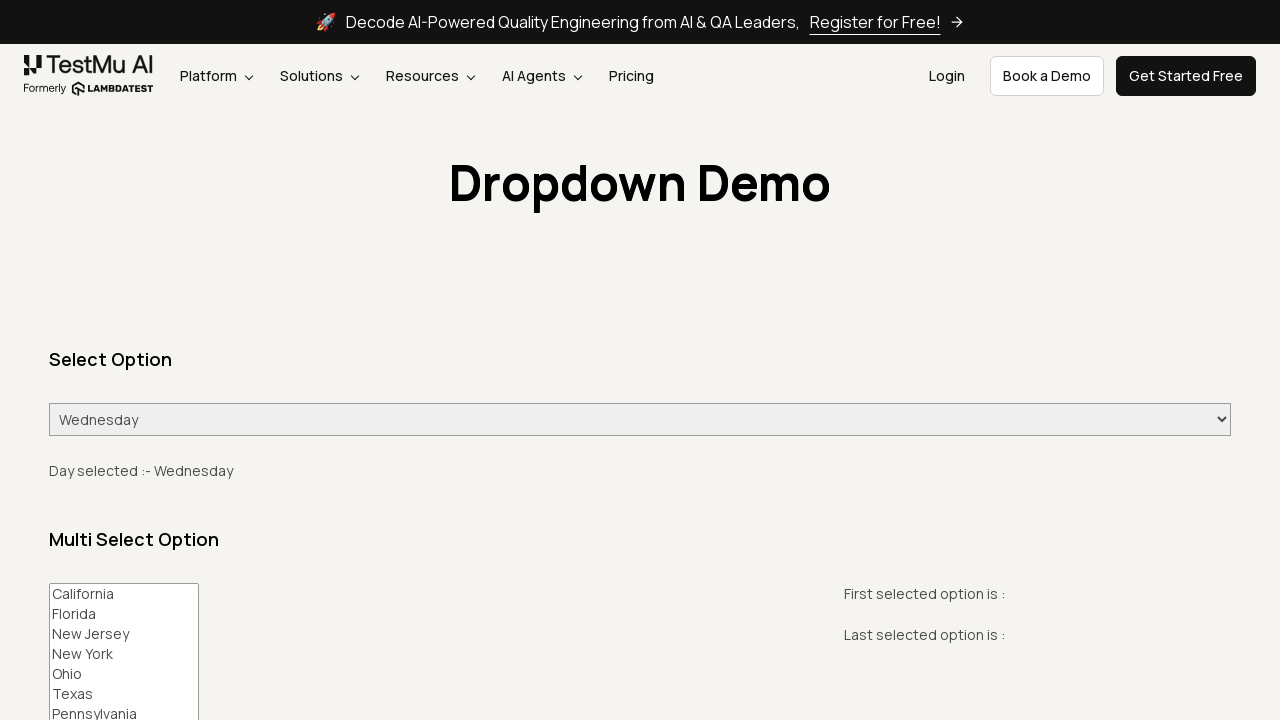

Selected option at index 3 (Tuesday) from dropdown on #select-demo >> nth=0
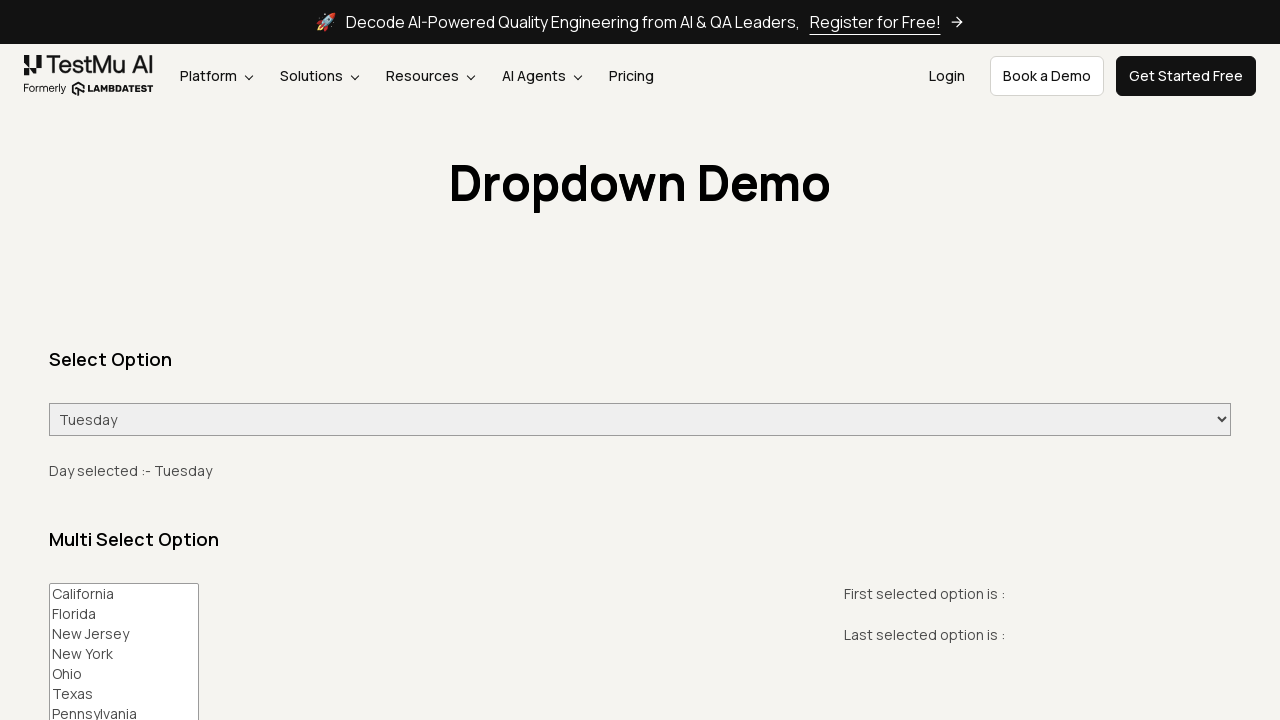

Selected multiple states ('Ohio' and 'New York') from multi-select dropdown on xpath=//select[@name='States']
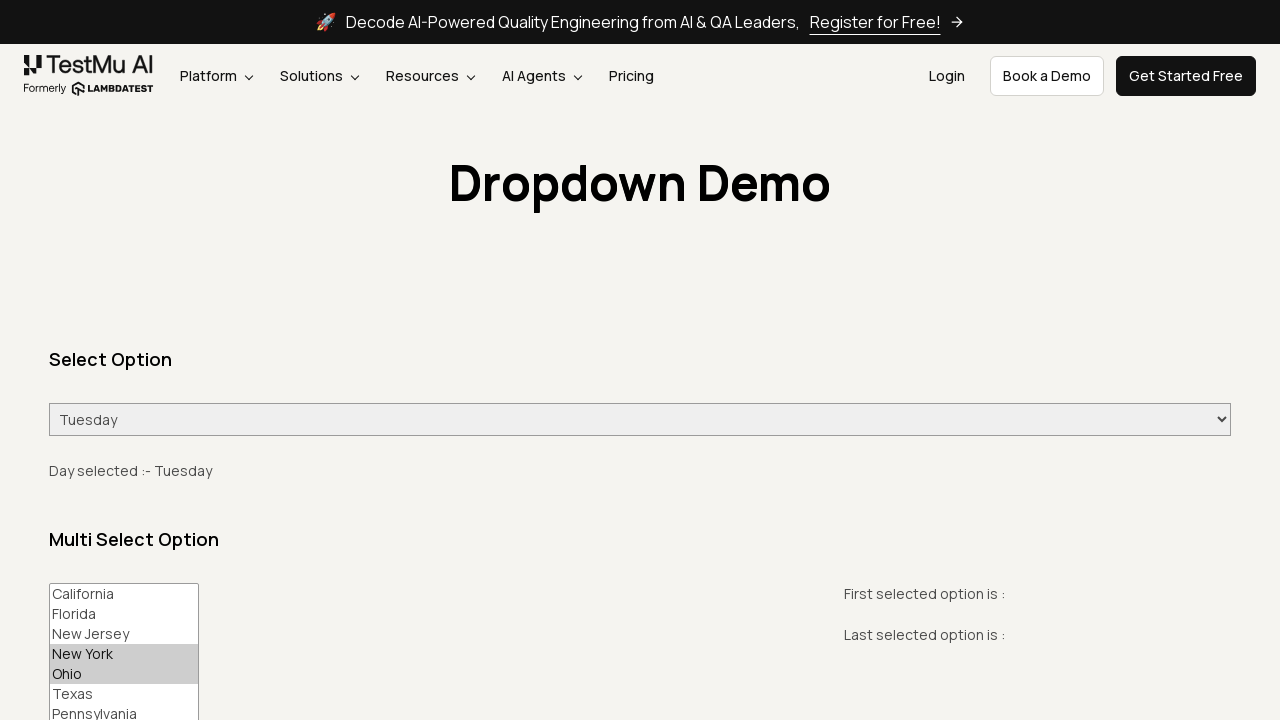

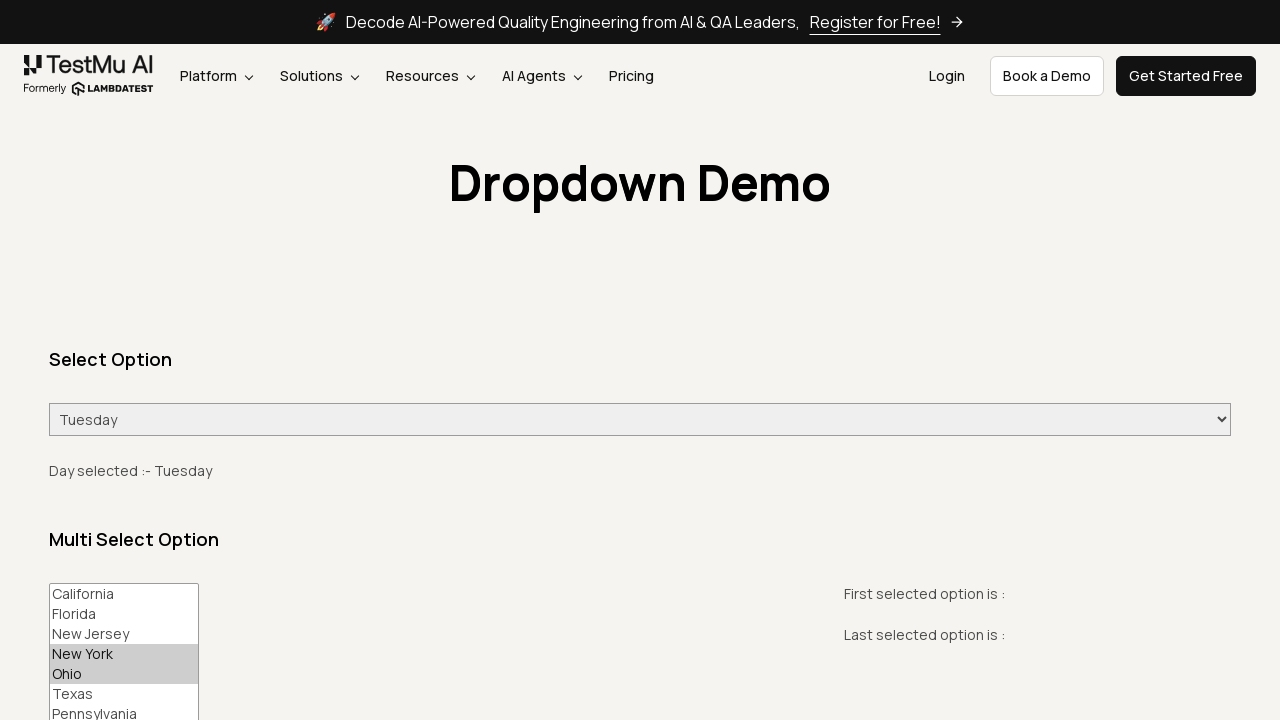